Tests double-click functionality on a button to display a message

Starting URL: https://automationfc.github.io/basic-form/index.html

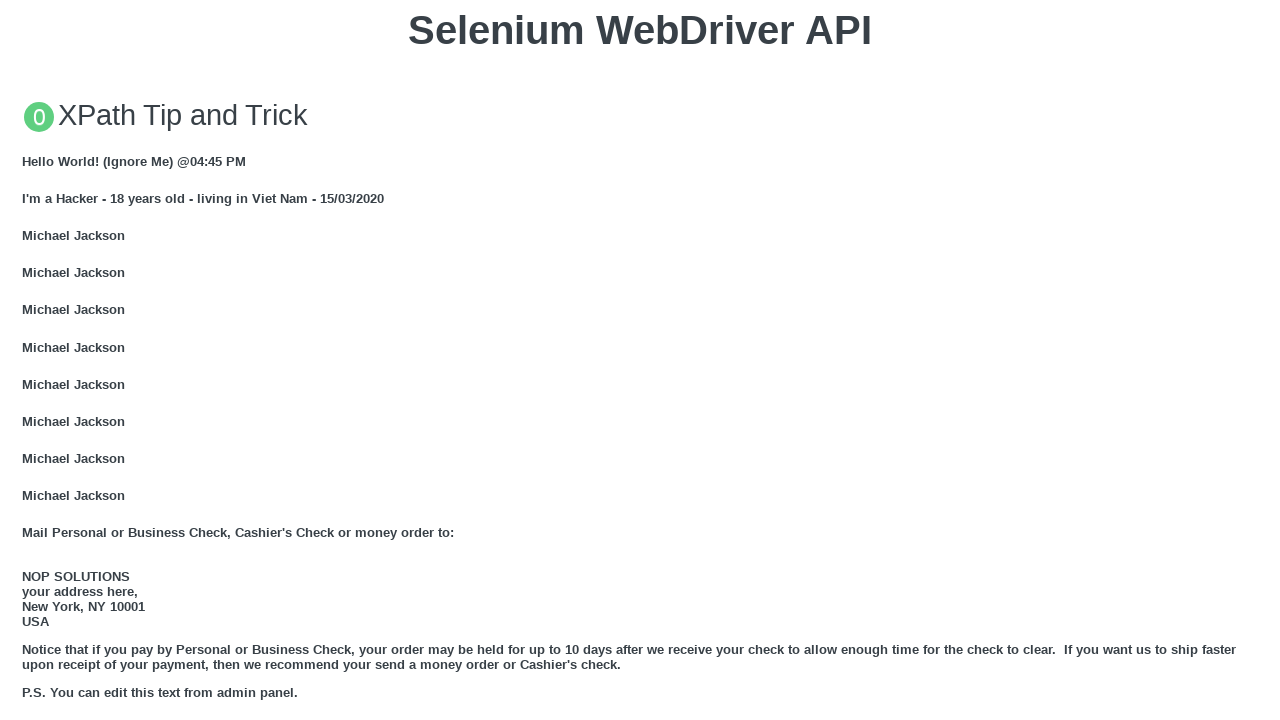

Double-clicked the 'Double click me' button at (640, 361) on xpath=//button[text()='Double click me']
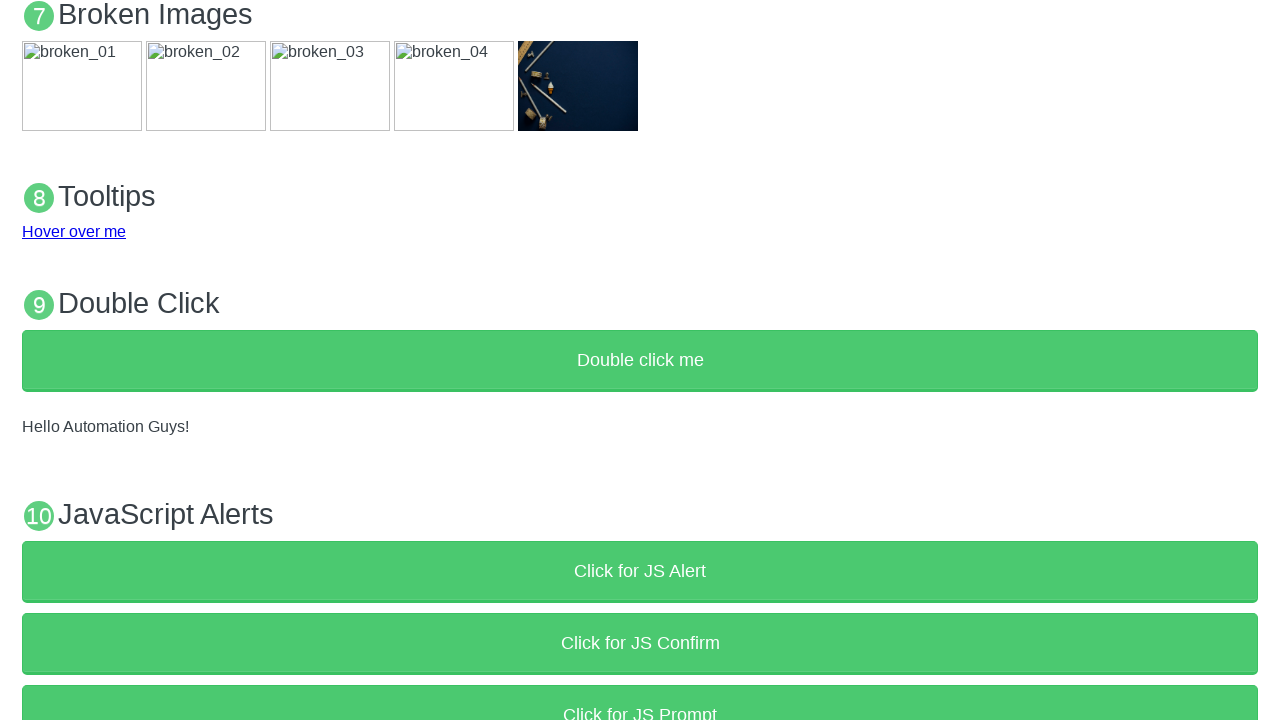

Verified the result message 'Hello Automation Guys!' appeared
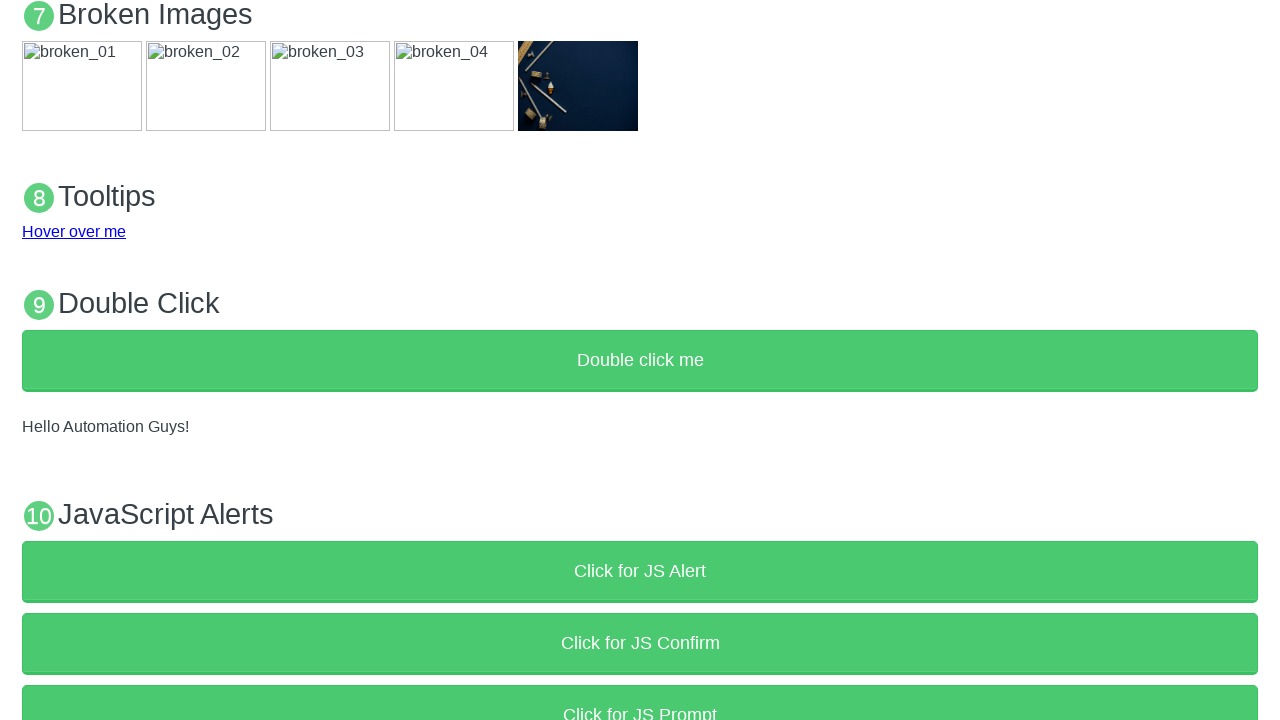

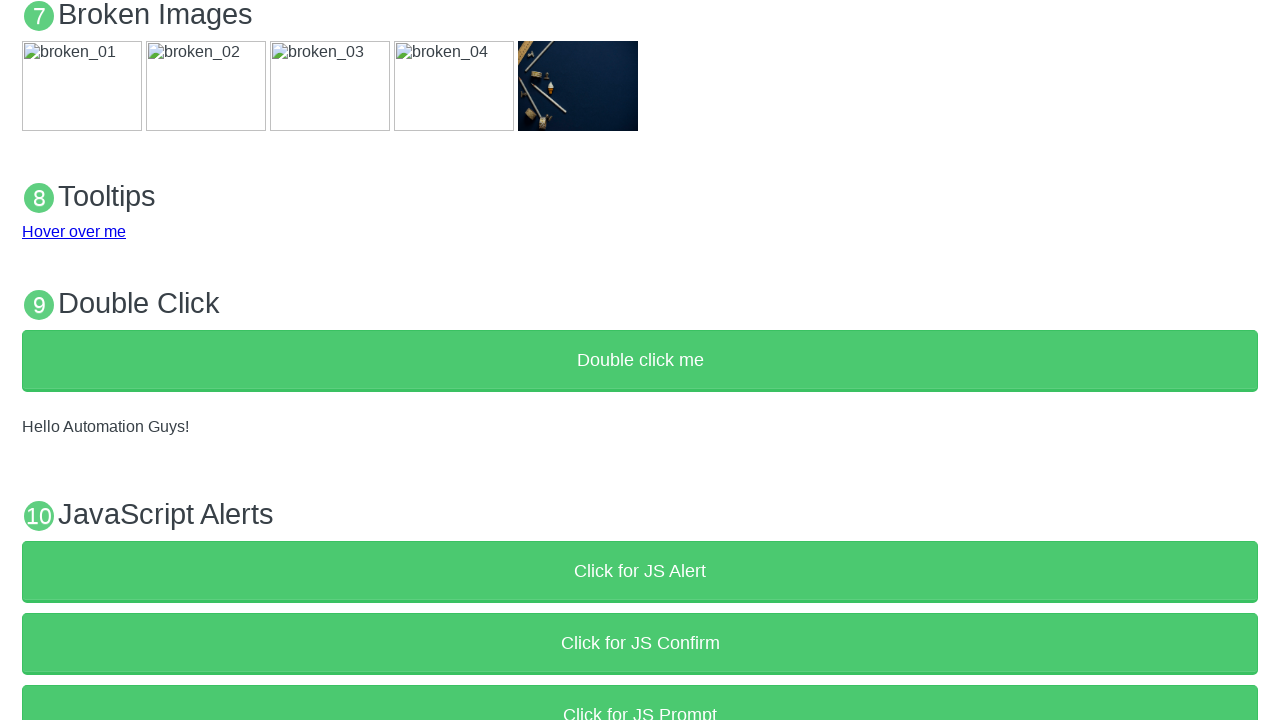